Navigates to the Air India homepage and waits for the page to load. The original script had dropdown interaction code commented out, so this test only verifies the page loads successfully.

Starting URL: https://www.airindia.com/

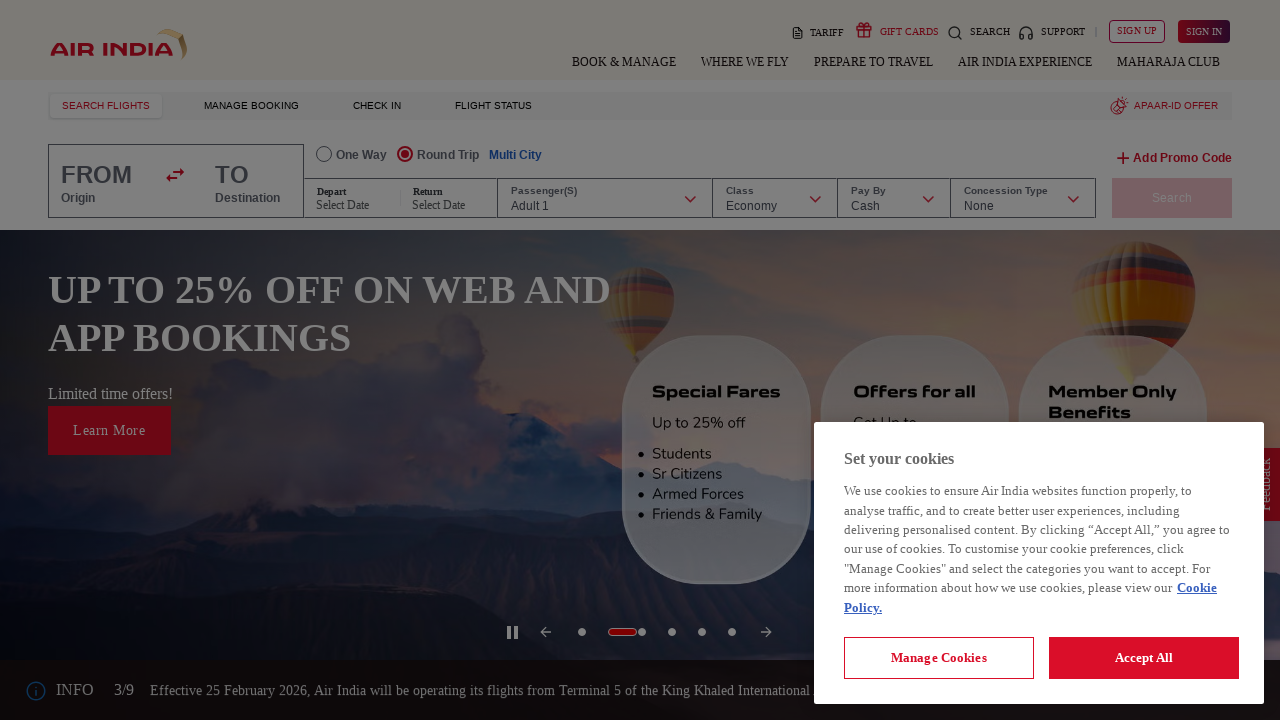

Waited for page DOM content to load
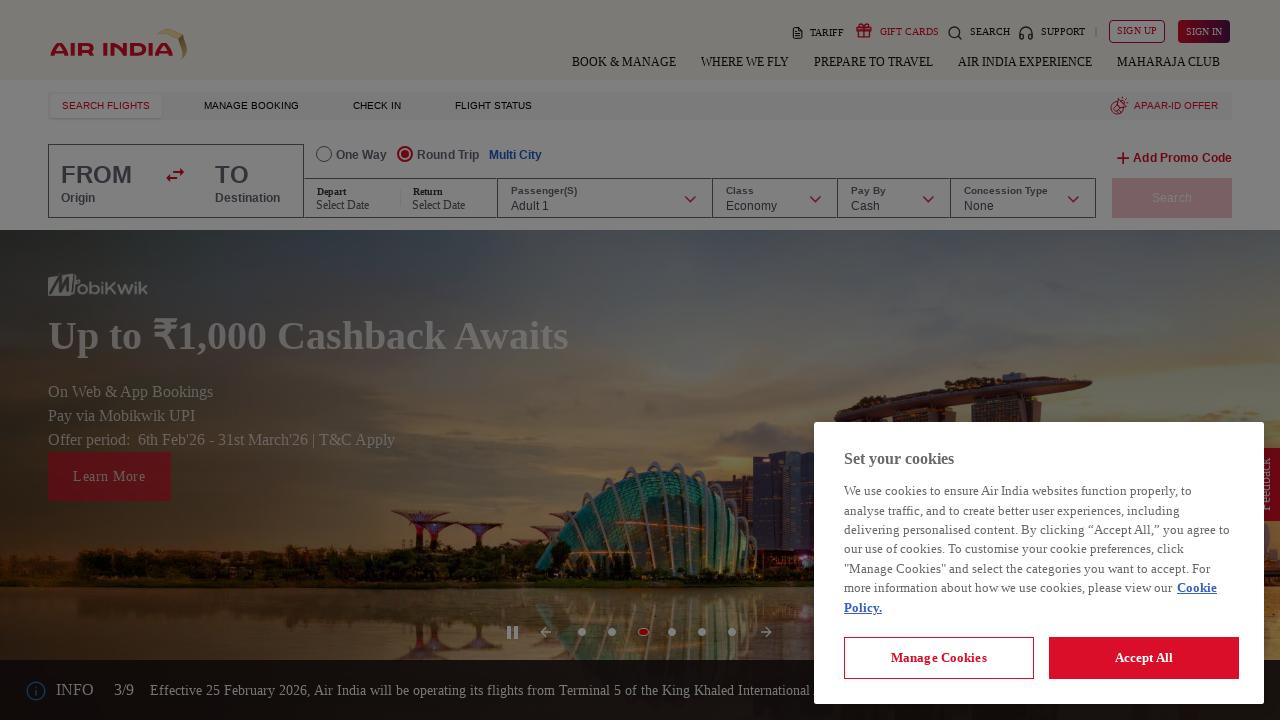

Body element loaded and visible on Air India homepage
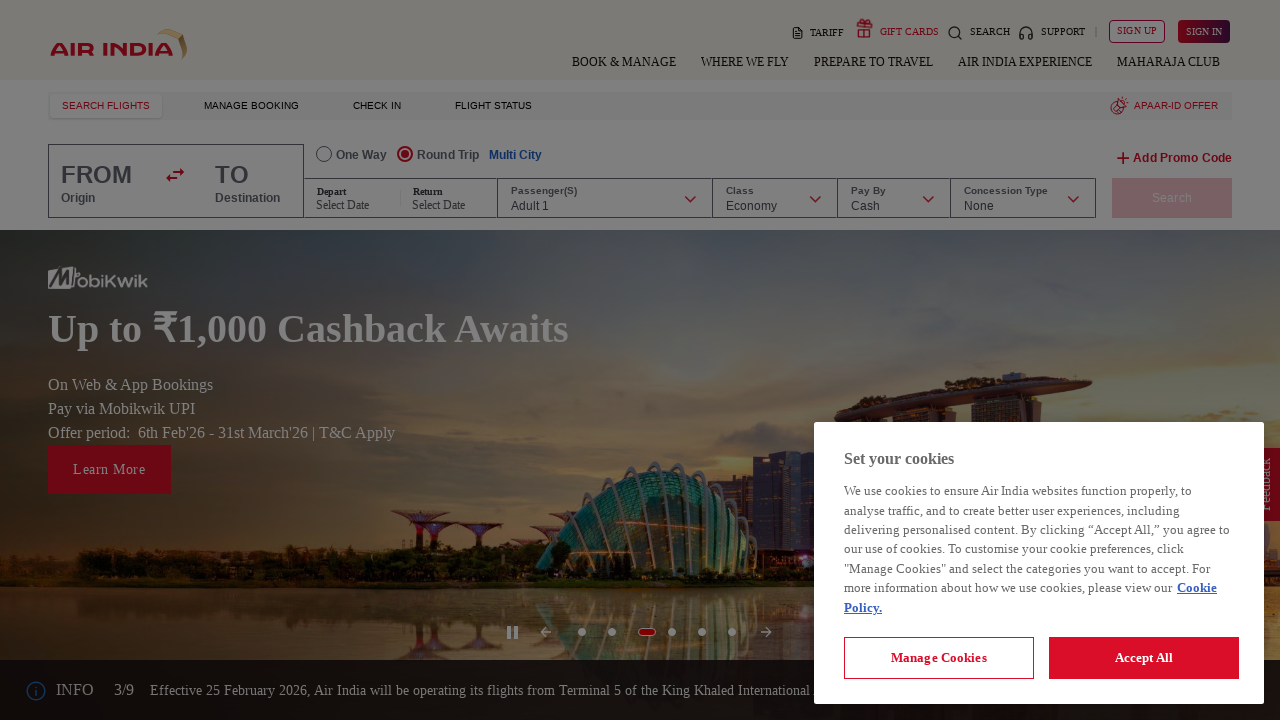

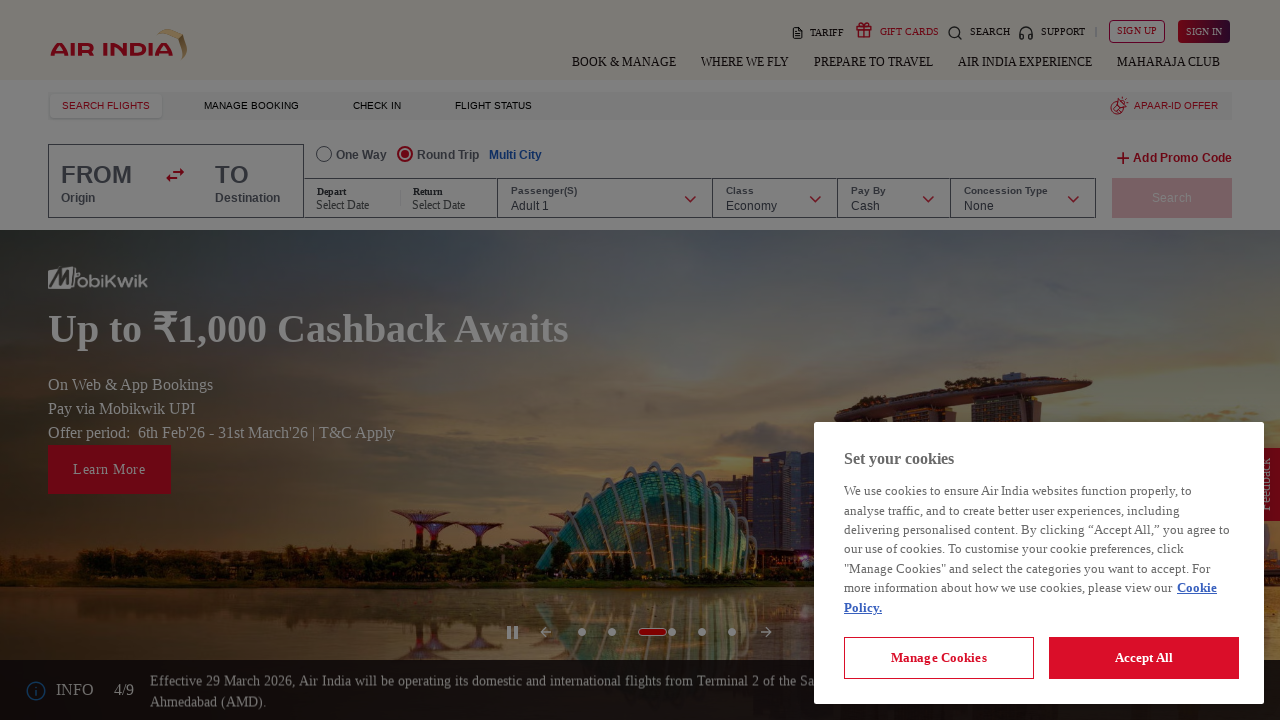